Tests login form validation by entering incorrect credentials and verifying the error message displayed

Starting URL: https://login1.nextbasecrm.com/

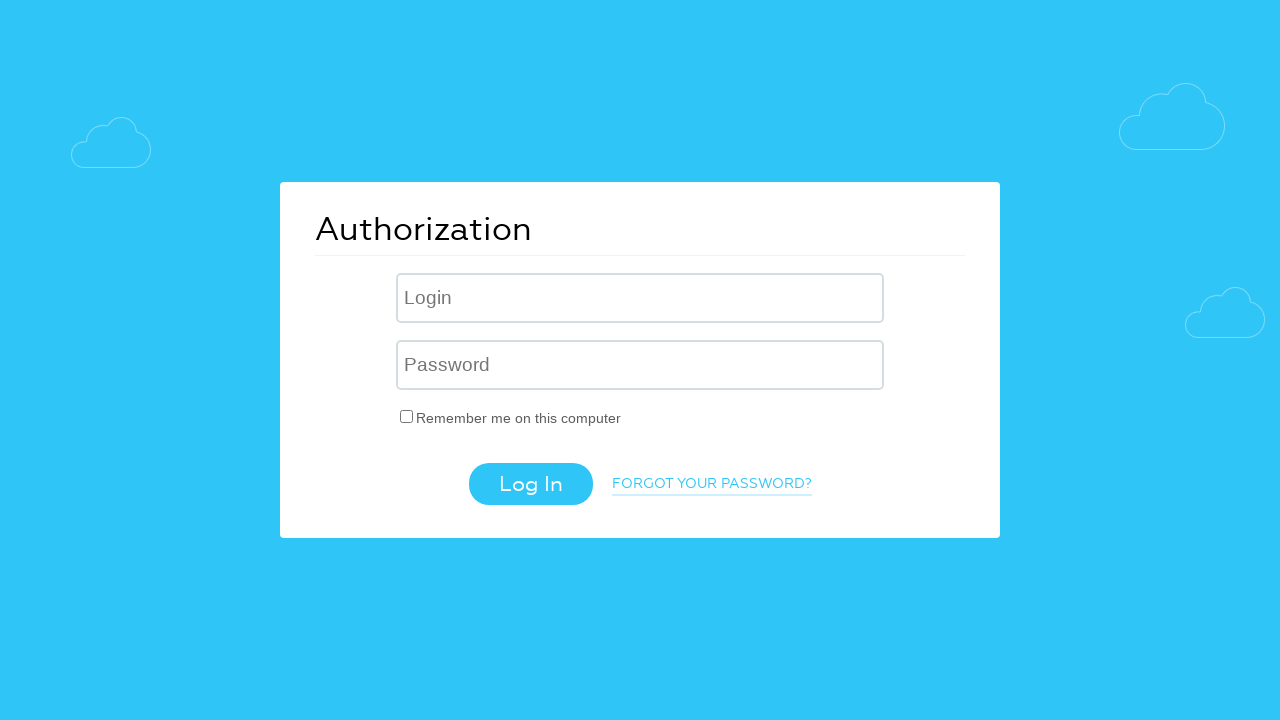

Entered incorrect username in login field on .login-inp
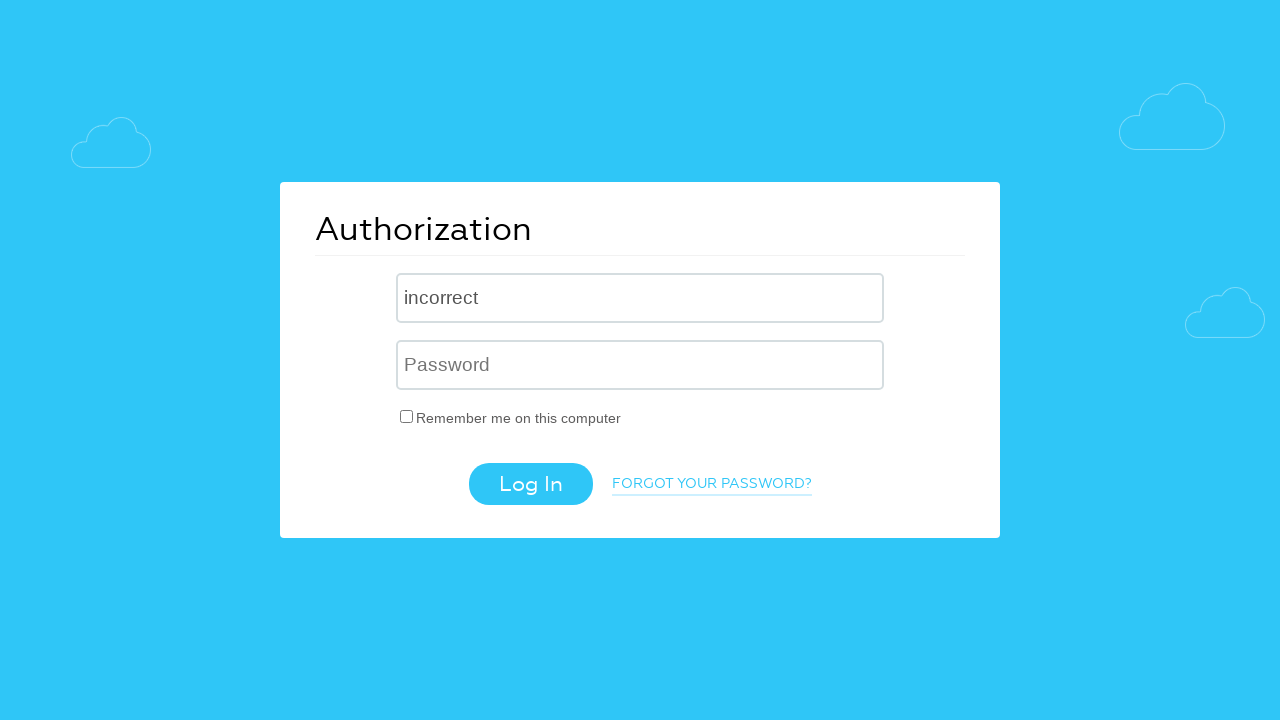

Entered incorrect password in password field on input[name='USER_PASSWORD']
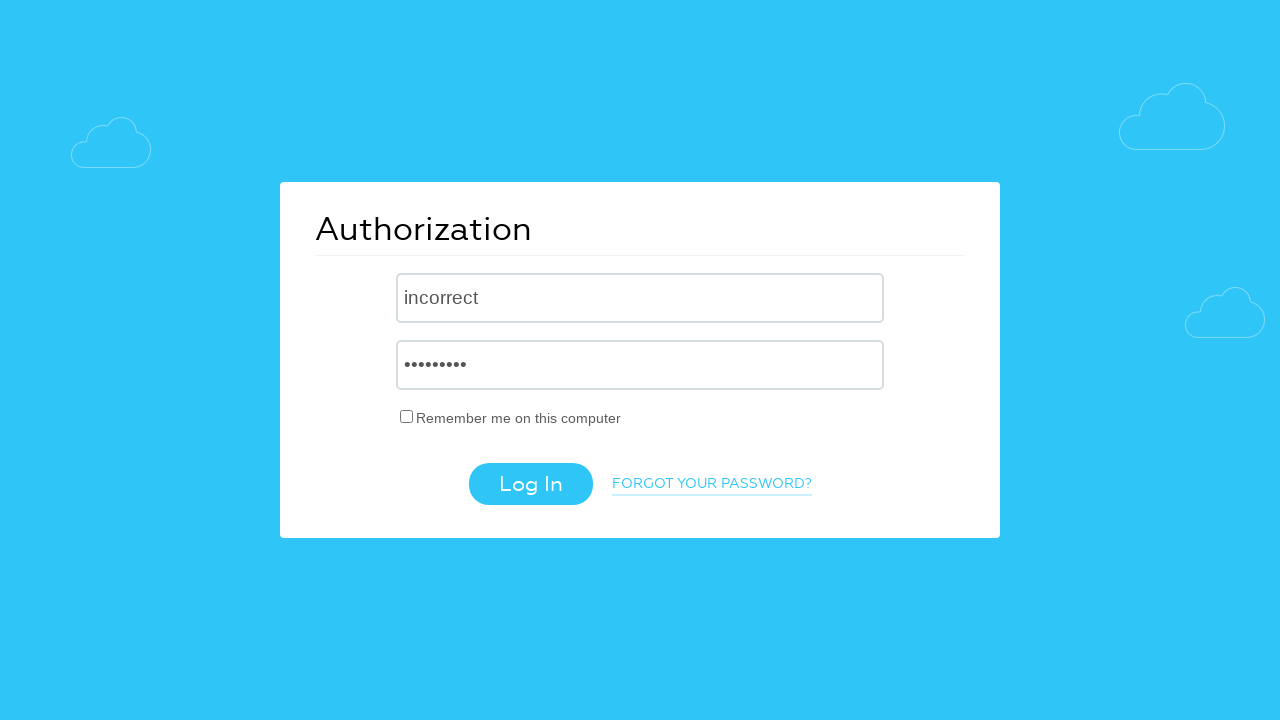

Clicked login button to submit form at (530, 484) on .login-btn
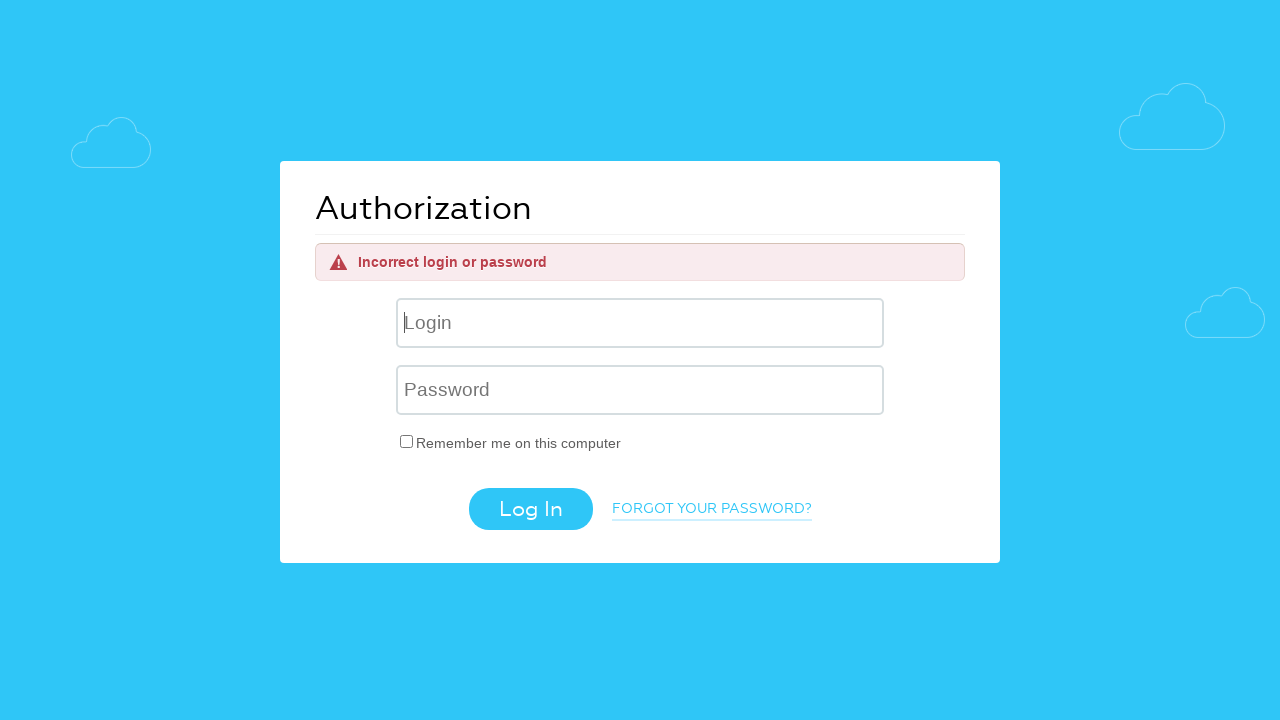

Error message element became visible
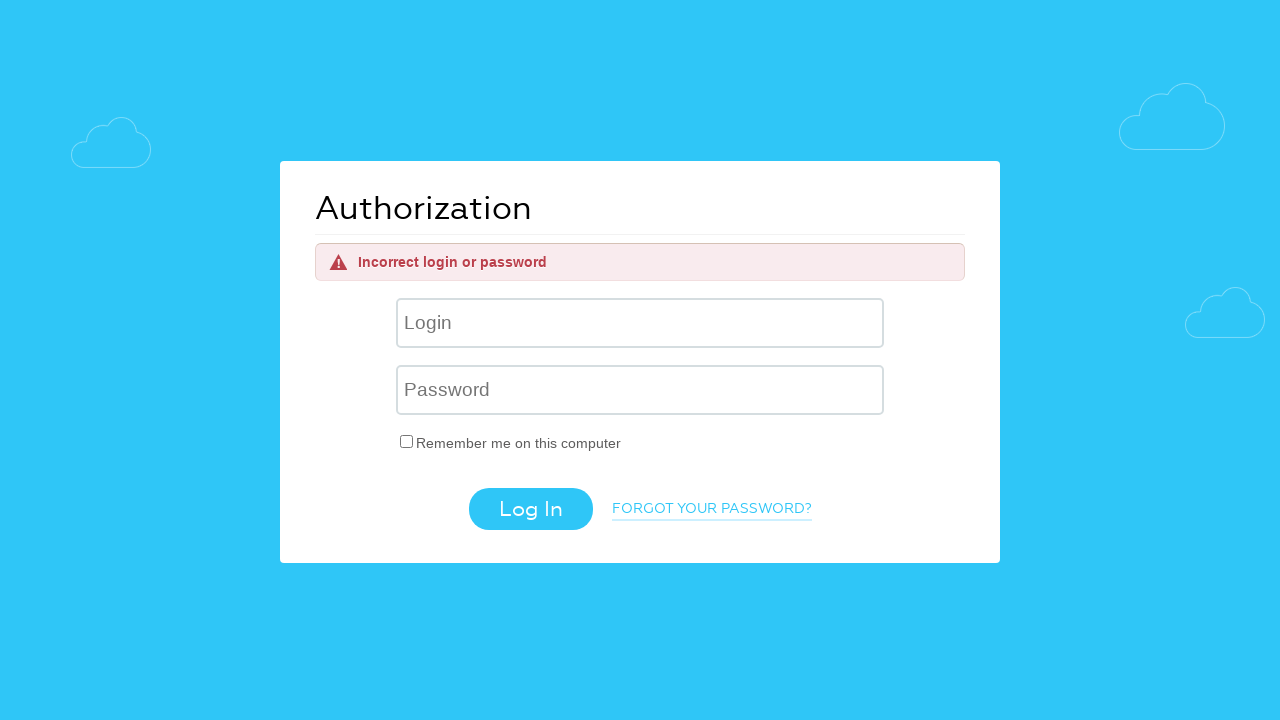

Retrieved error message text: 'Incorrect login or password'
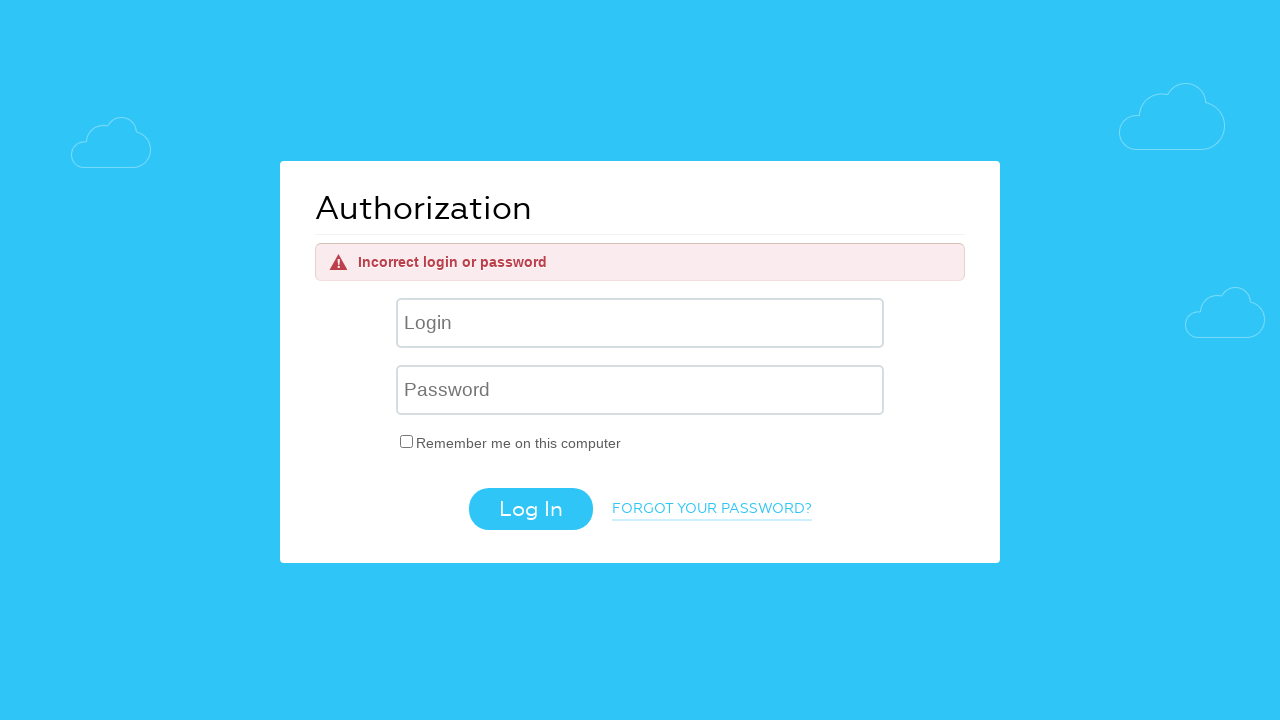

Verified error message matches expected text 'Incorrect login or password'
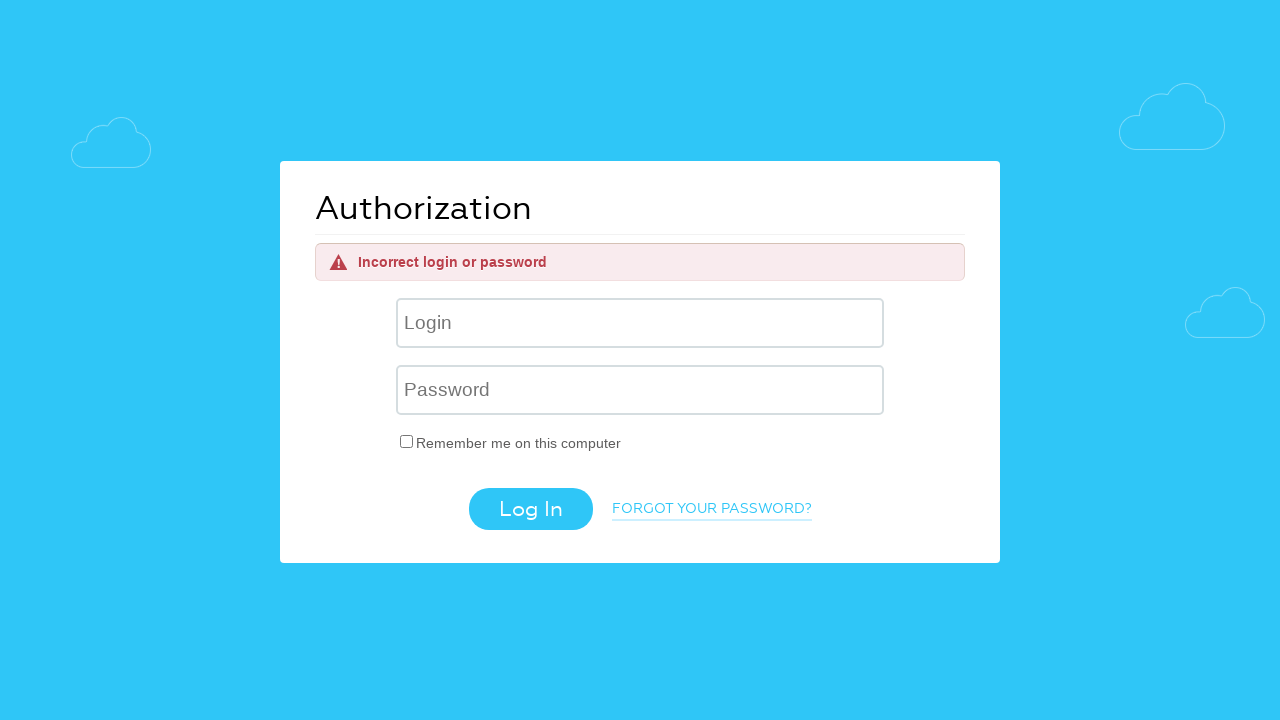

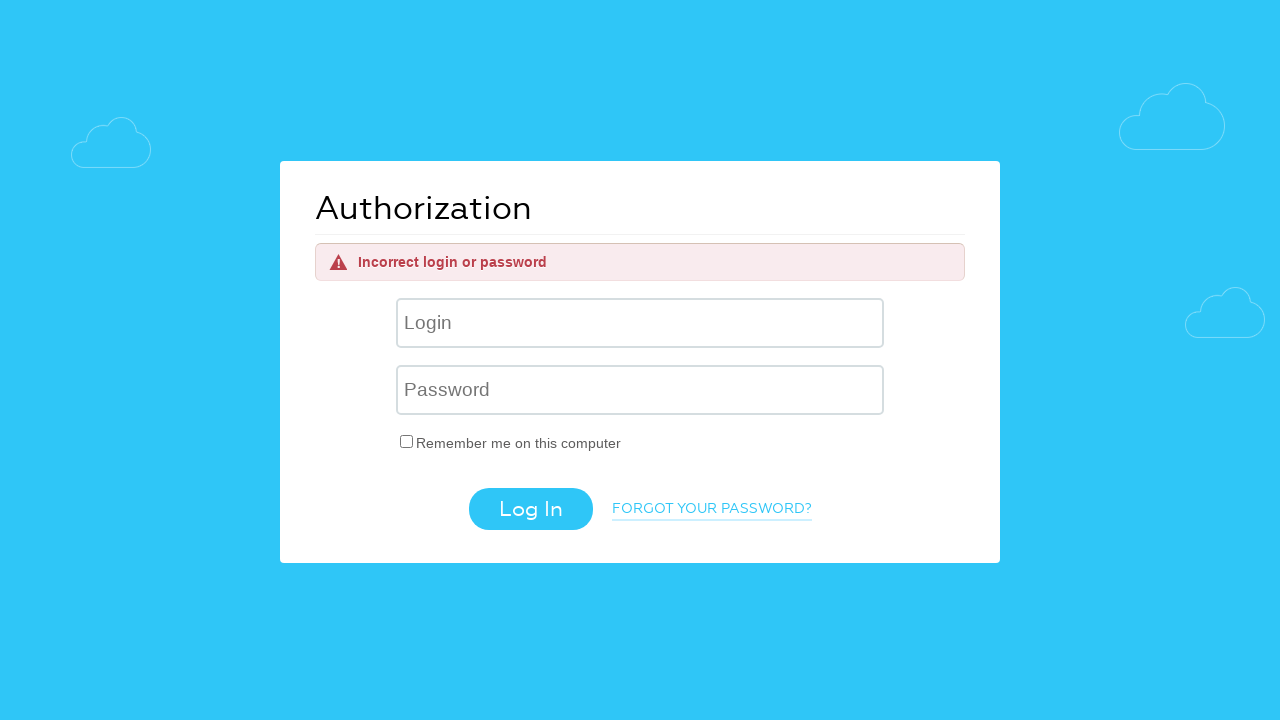